Tests the text box form on DemoQA by filling in name, email, current address, and permanent address fields, then submitting the form

Starting URL: https://demoqa.com/elements

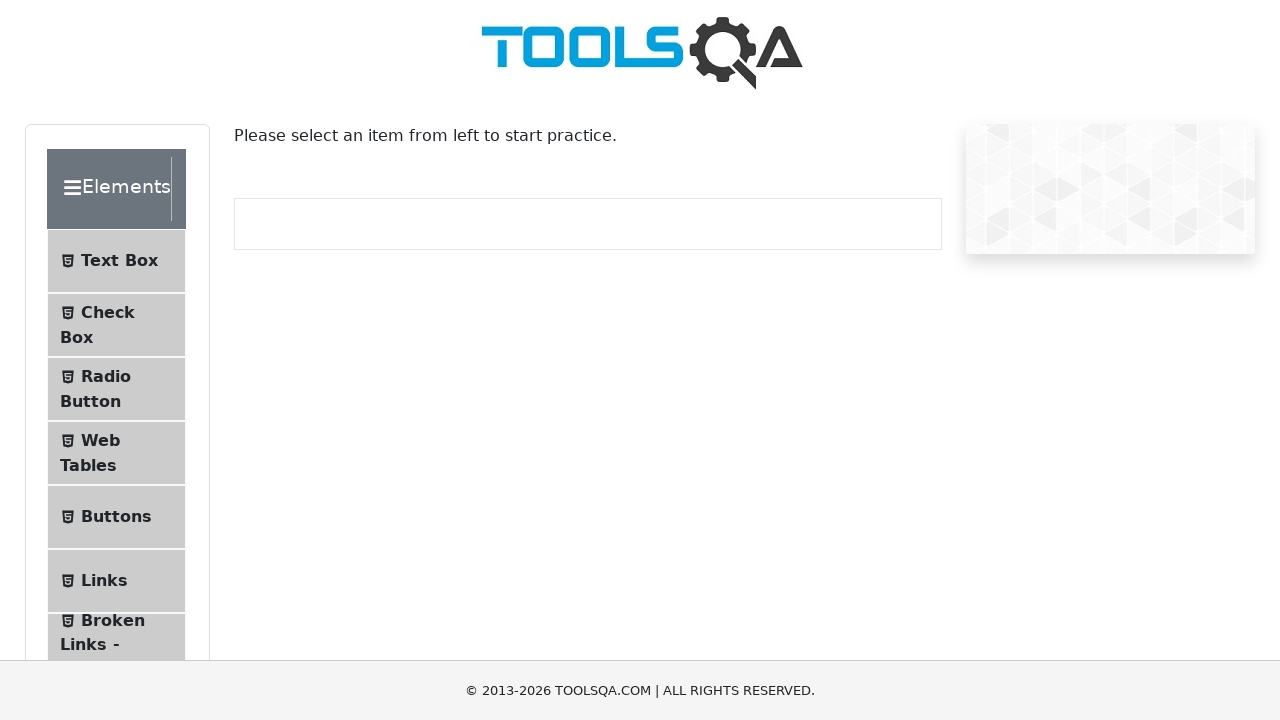

Clicked on Text Box section in sidebar at (116, 261) on xpath=//*[@id='item-0']
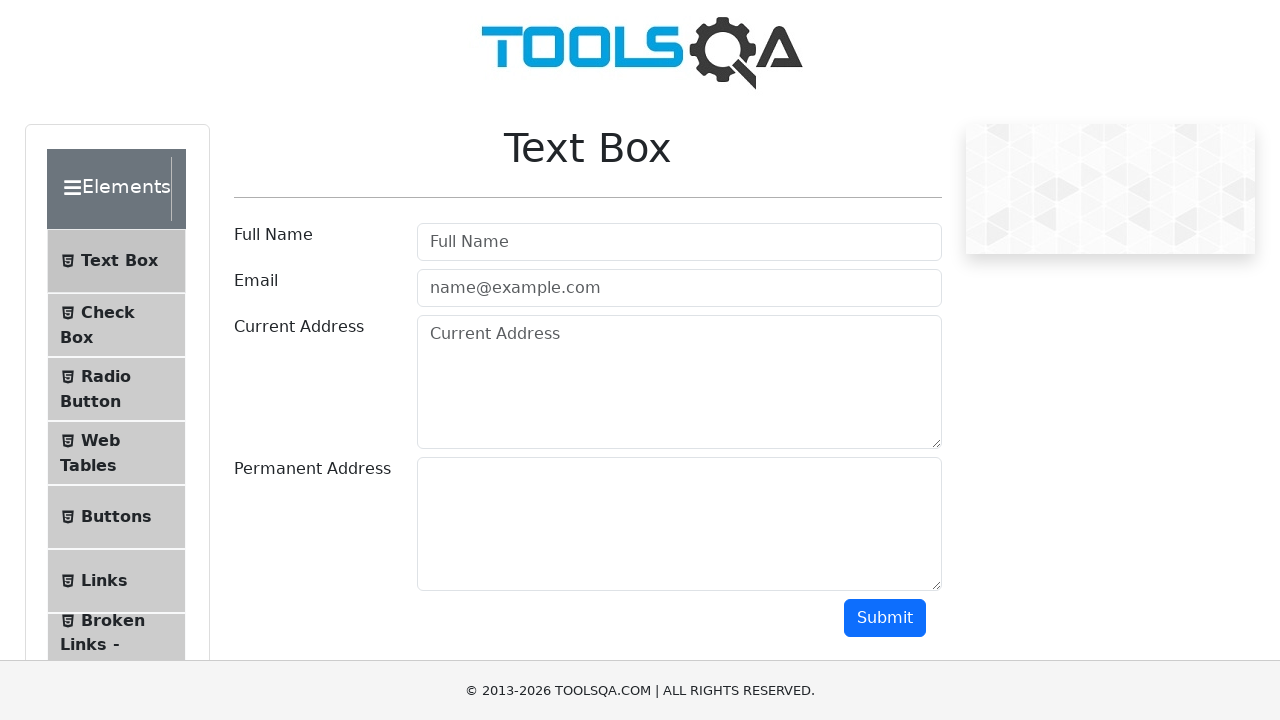

Filled in full name field with 'John Doe' on #userName
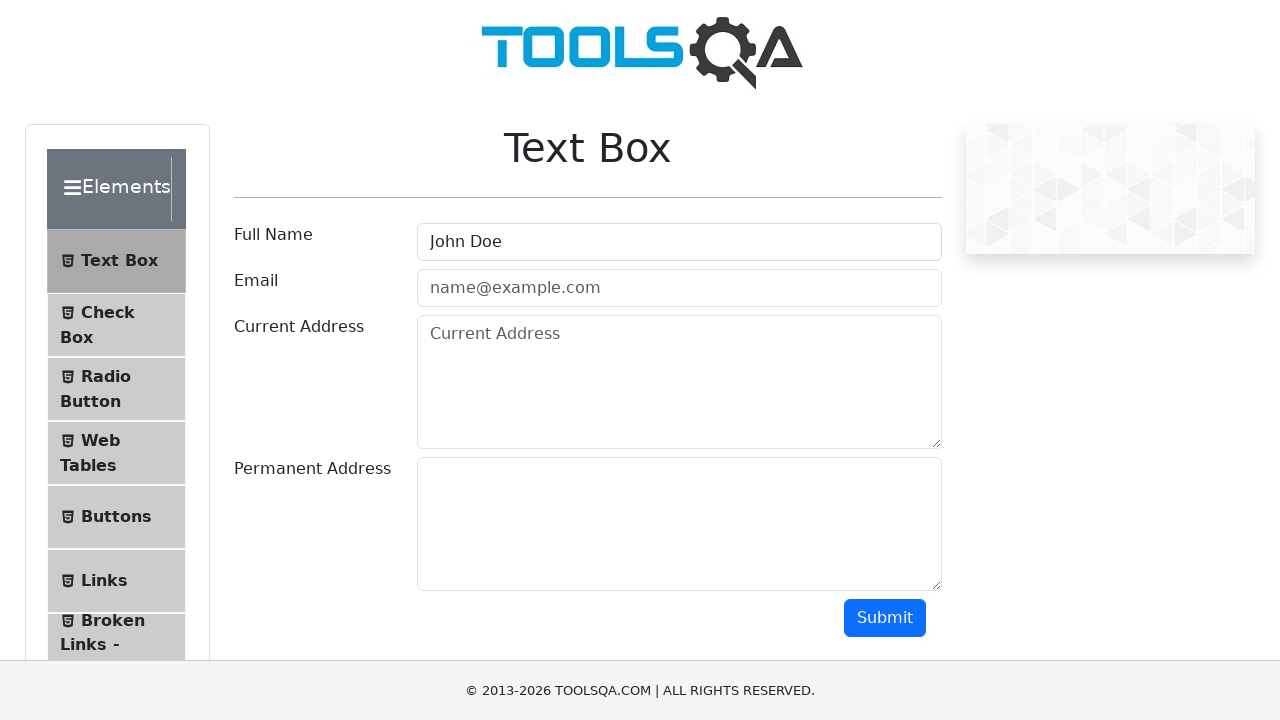

Filled in email field with 'johndoe@example.com' on #userEmail
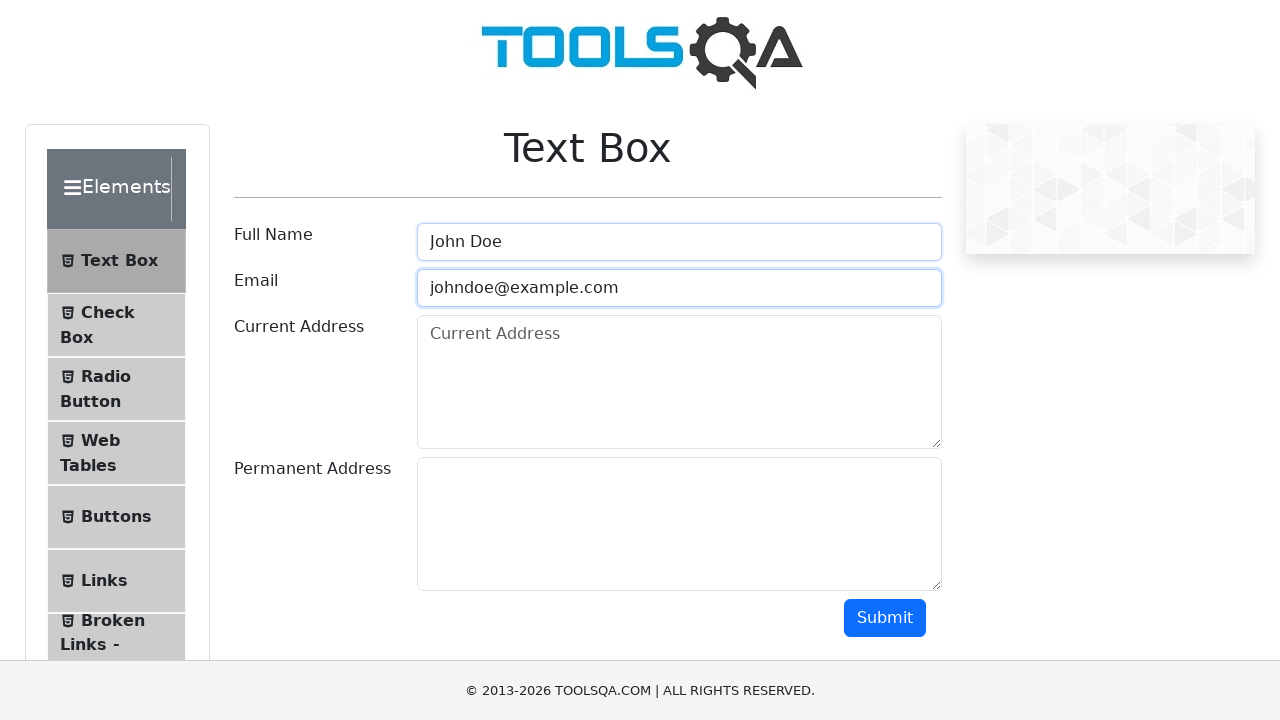

Filled in current address field with 'bangalore' on #currentAddress
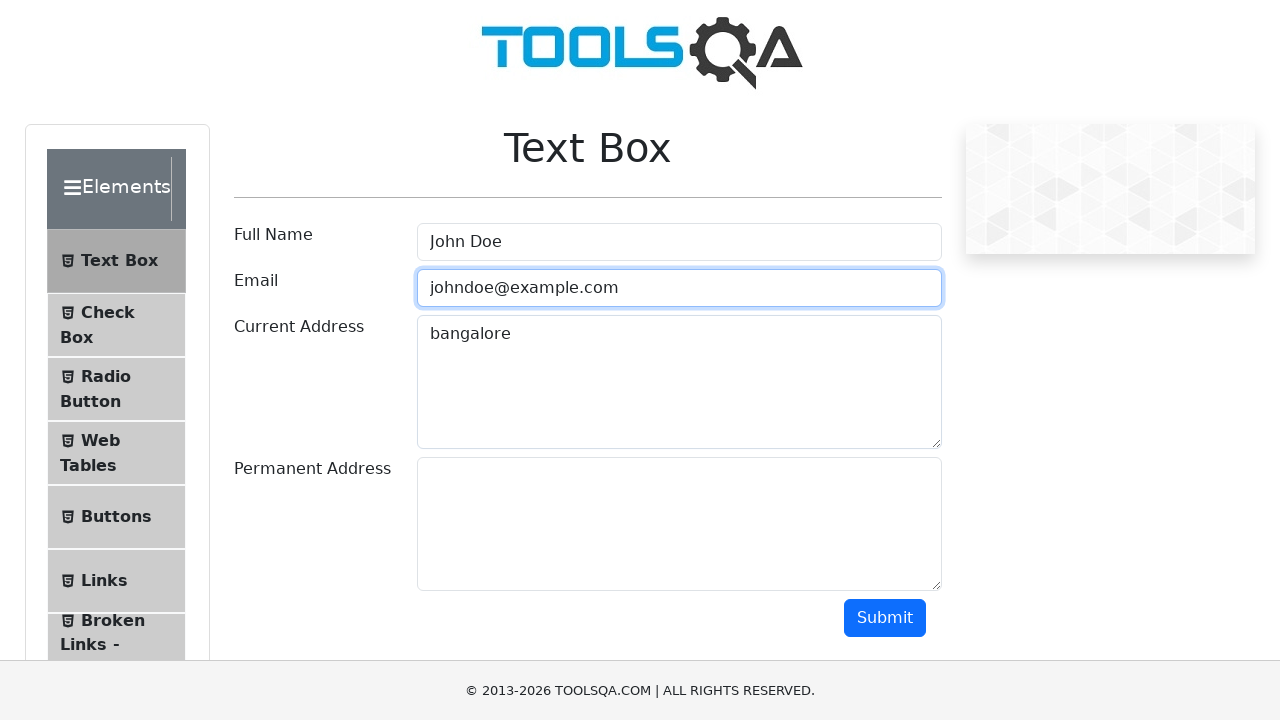

Filled in permanent address field with 'chennai' on #permanentAddress
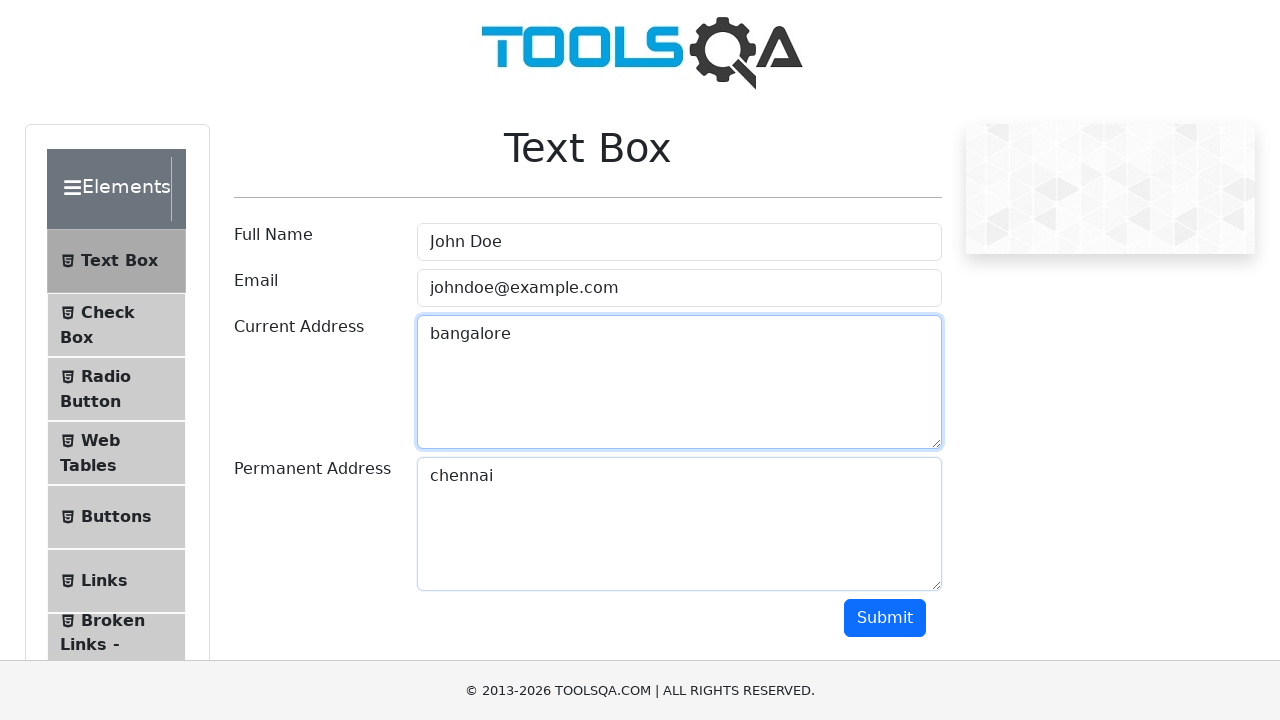

Scrolled submit button into view
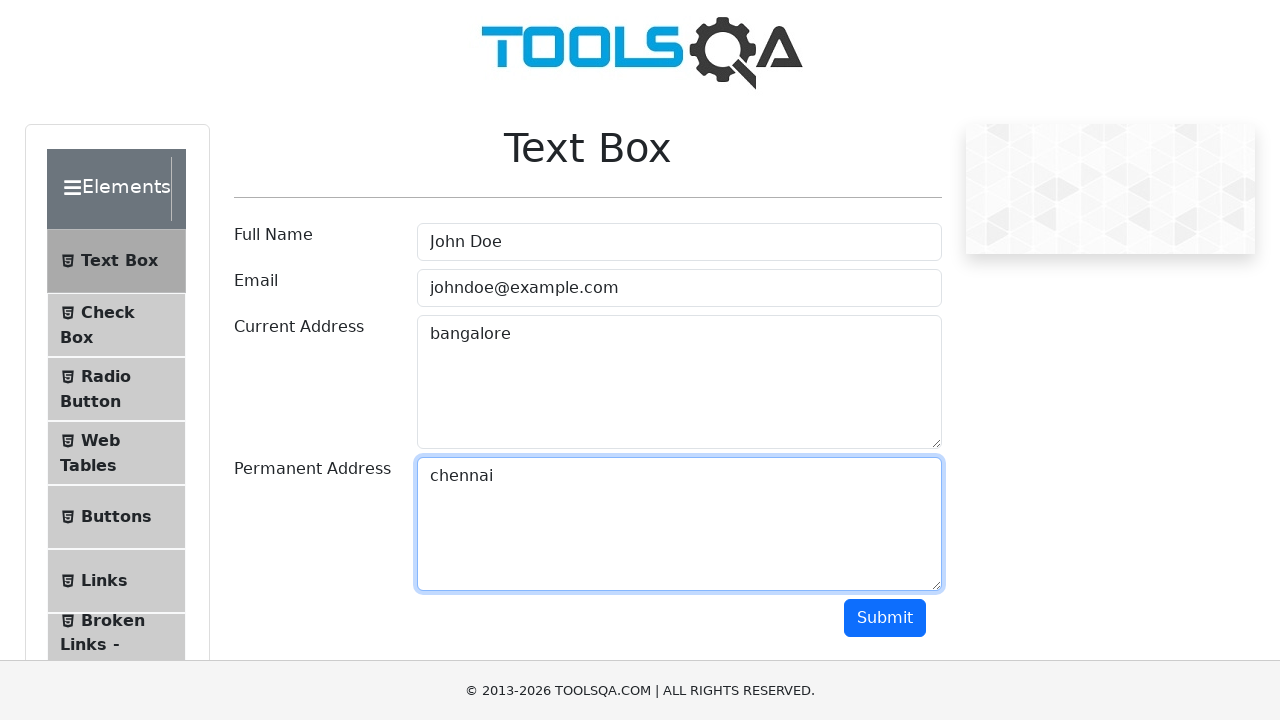

Clicked submit button to submit text box form at (885, 618) on #submit
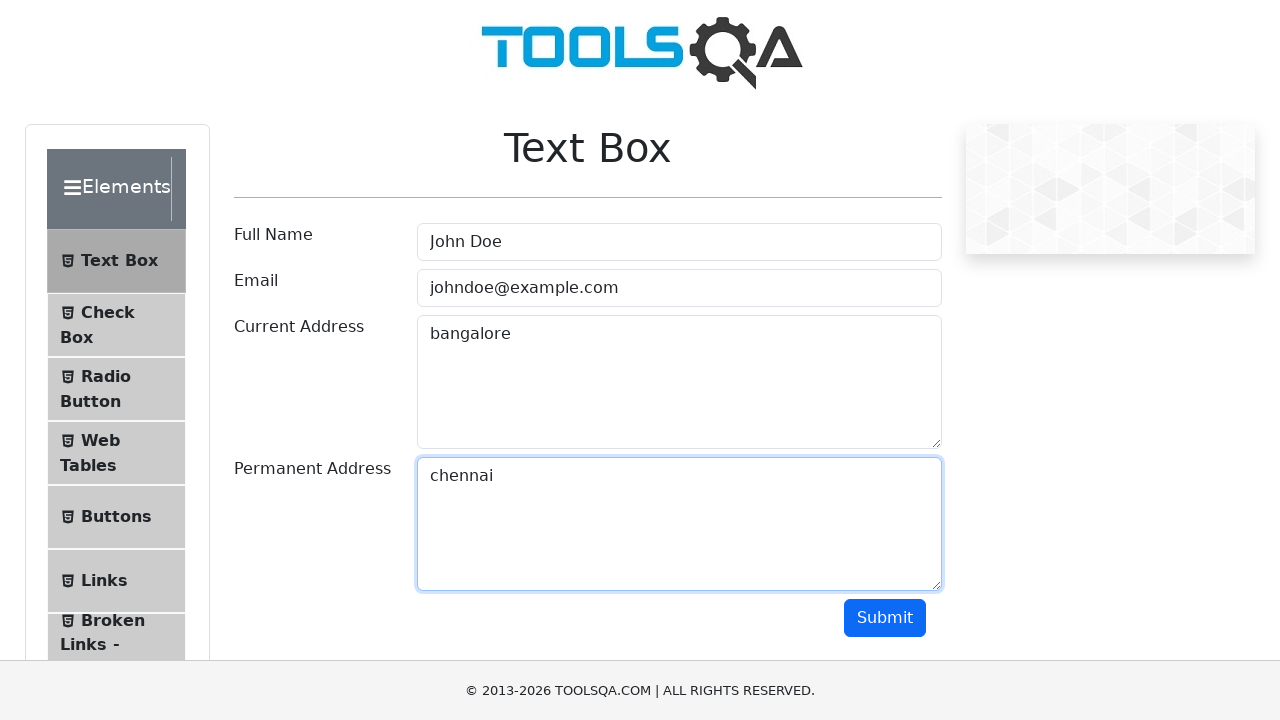

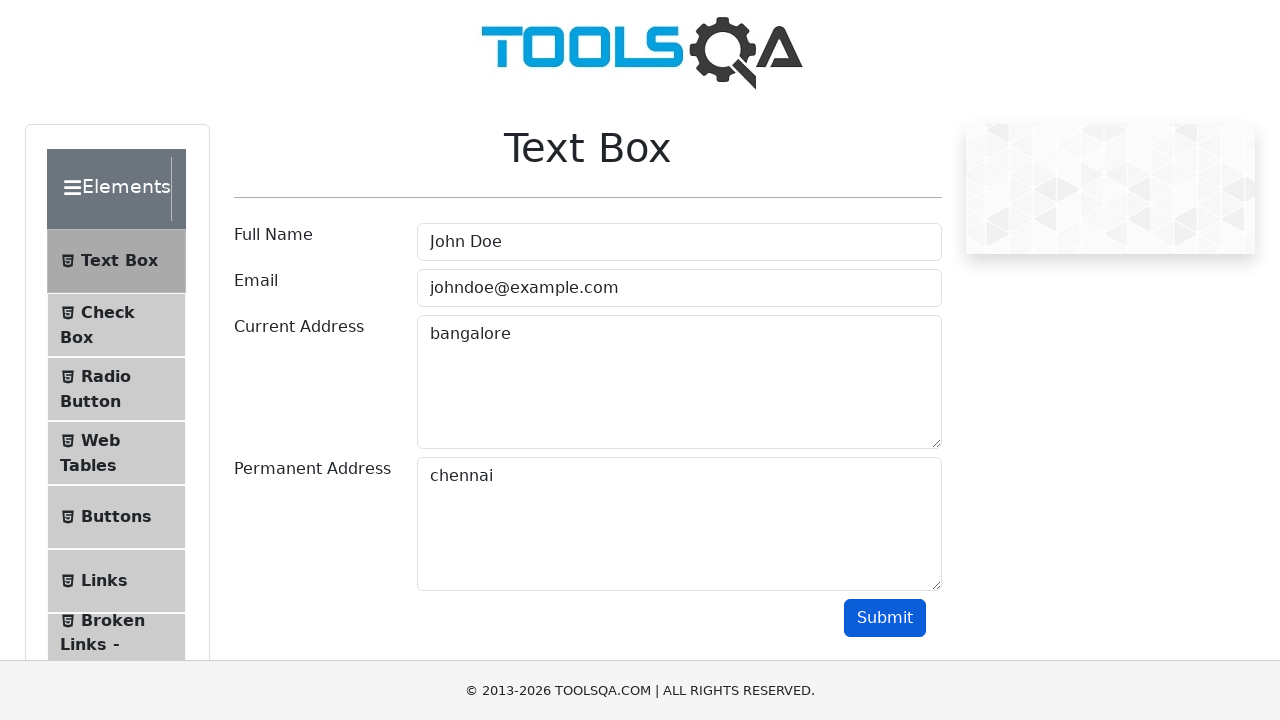